Tests interaction with multiple frames on a page by switching between frames and filling text fields in each frame

Starting URL: https://ui.vision/demo/webtest/frames/

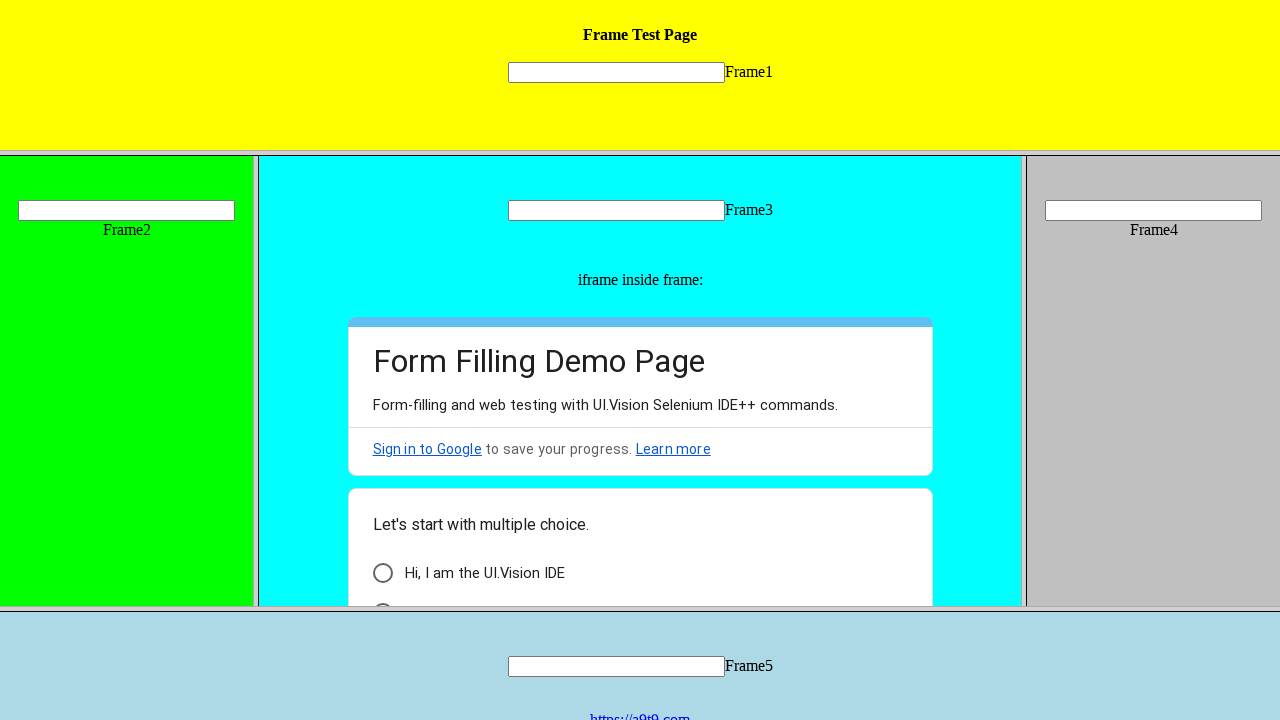

Located frame1 element
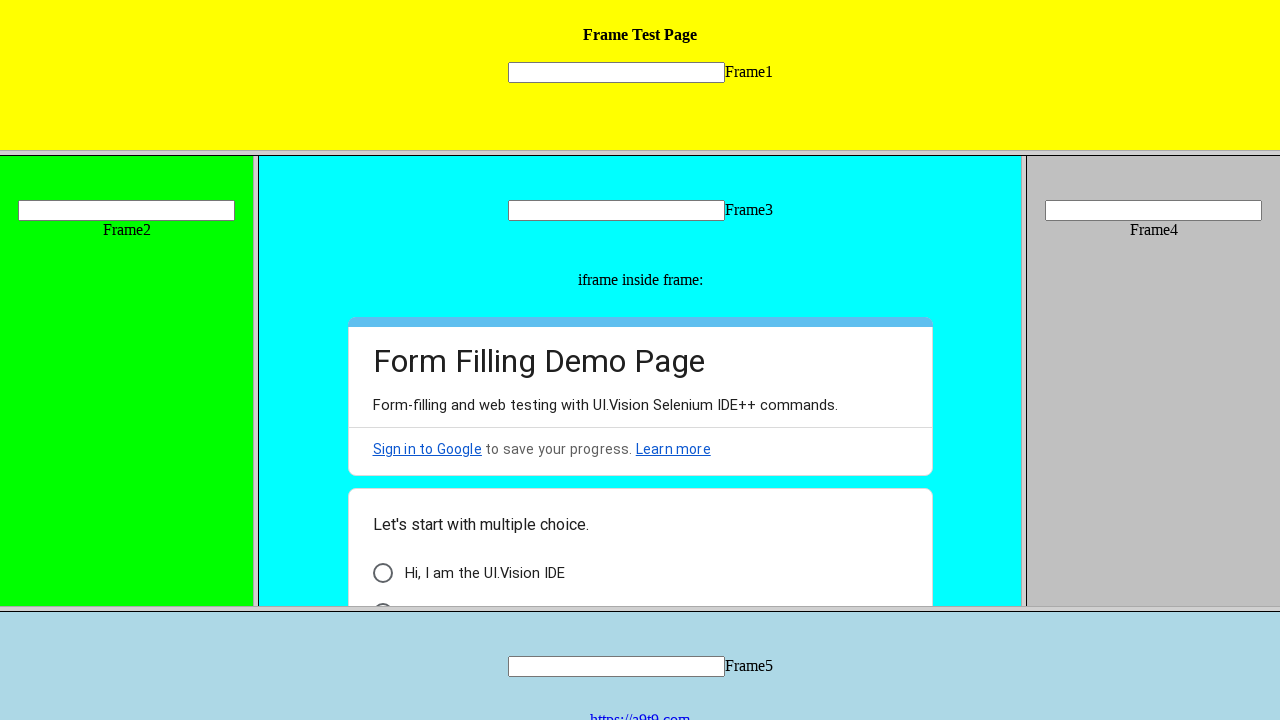

Filled text field in frame1 with 'Shruti Jain' on frame[src='frame_1.html'] >> internal:control=enter-frame >> input[name='mytext1
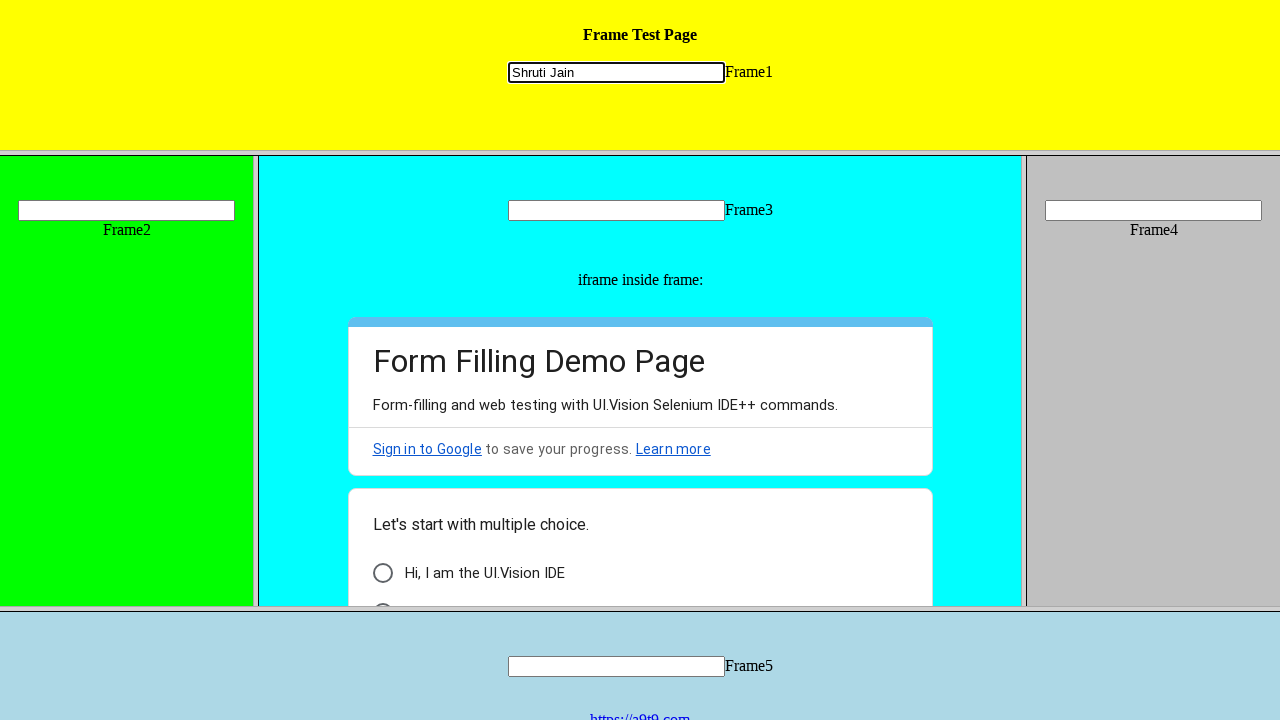

Located frame2 element
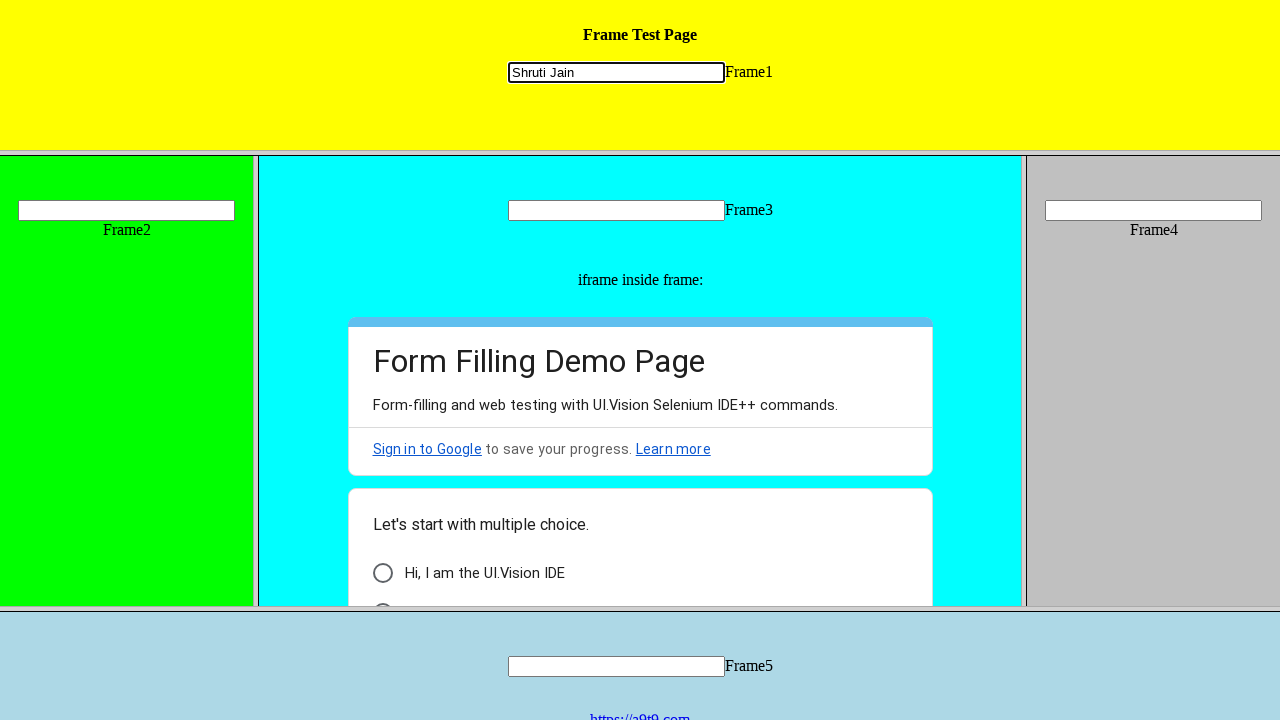

Filled text field in frame2 with 'Shruti Jain' on frame[src='frame_2.html'] >> internal:control=enter-frame >> input[name='mytext2
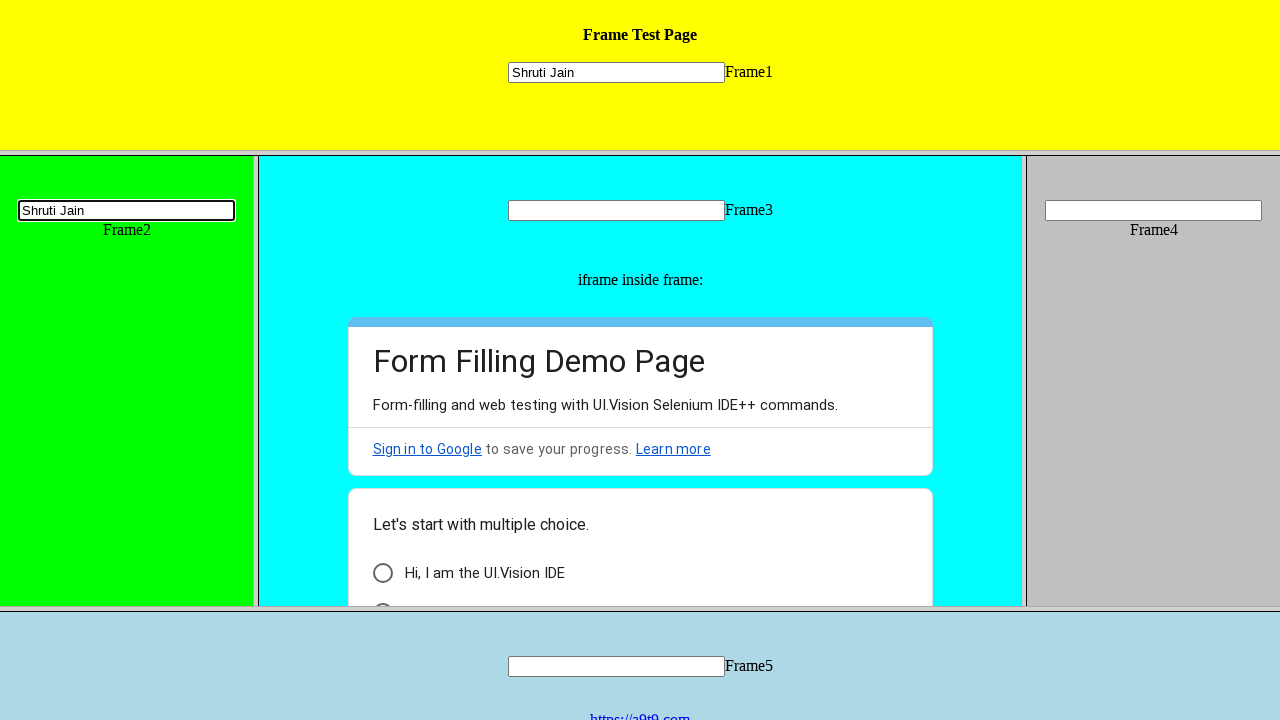

Located frame3 element
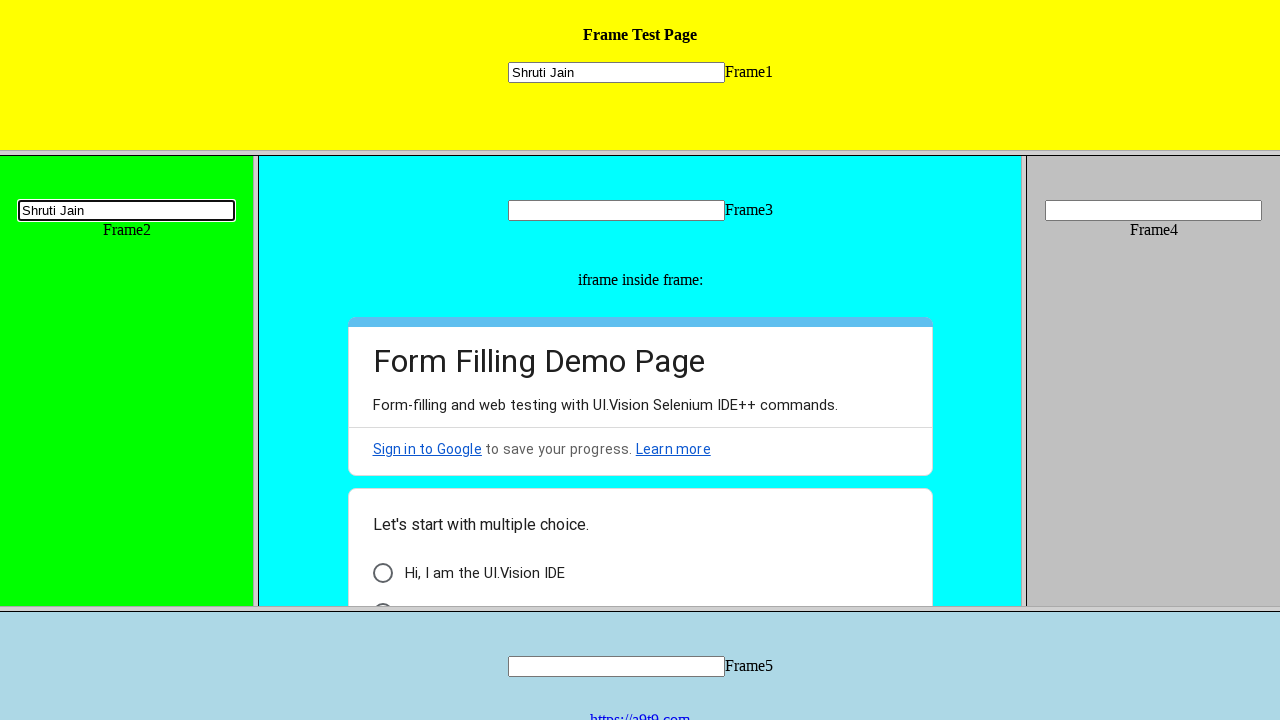

Filled text field in frame3 with 'Shruti Jain' on frame[src='frame_3.html'] >> internal:control=enter-frame >> input[name='mytext3
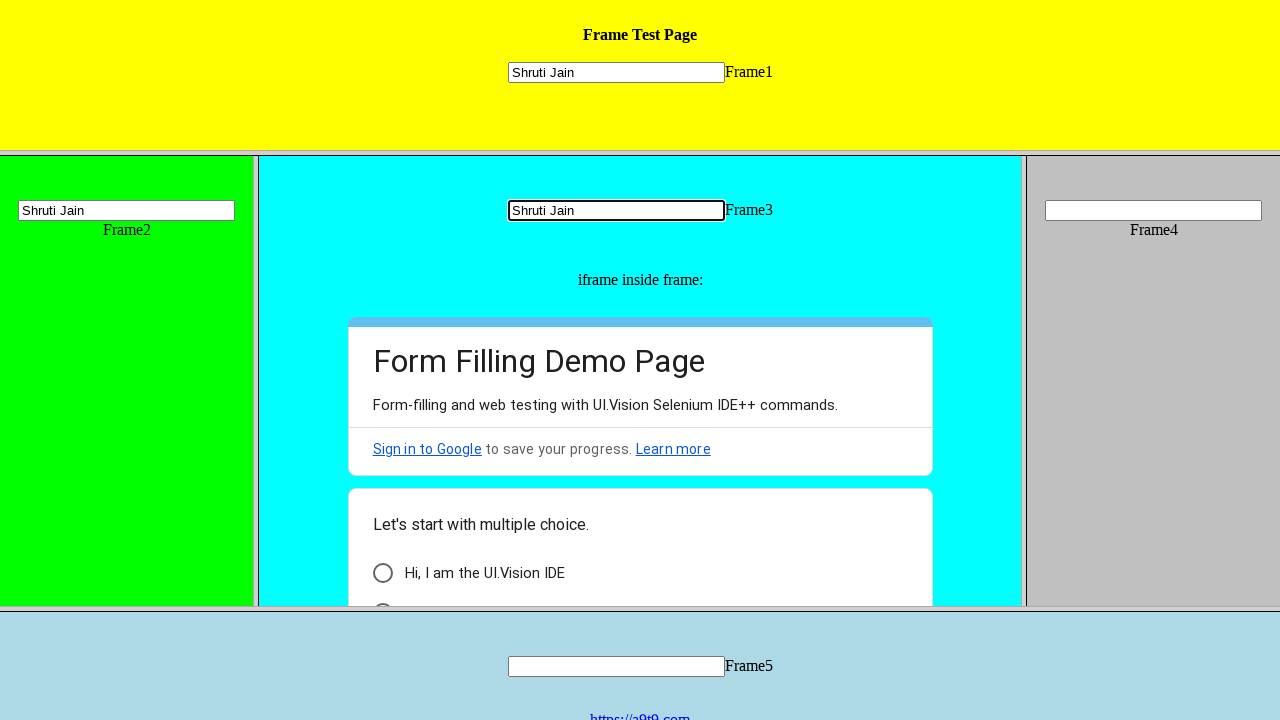

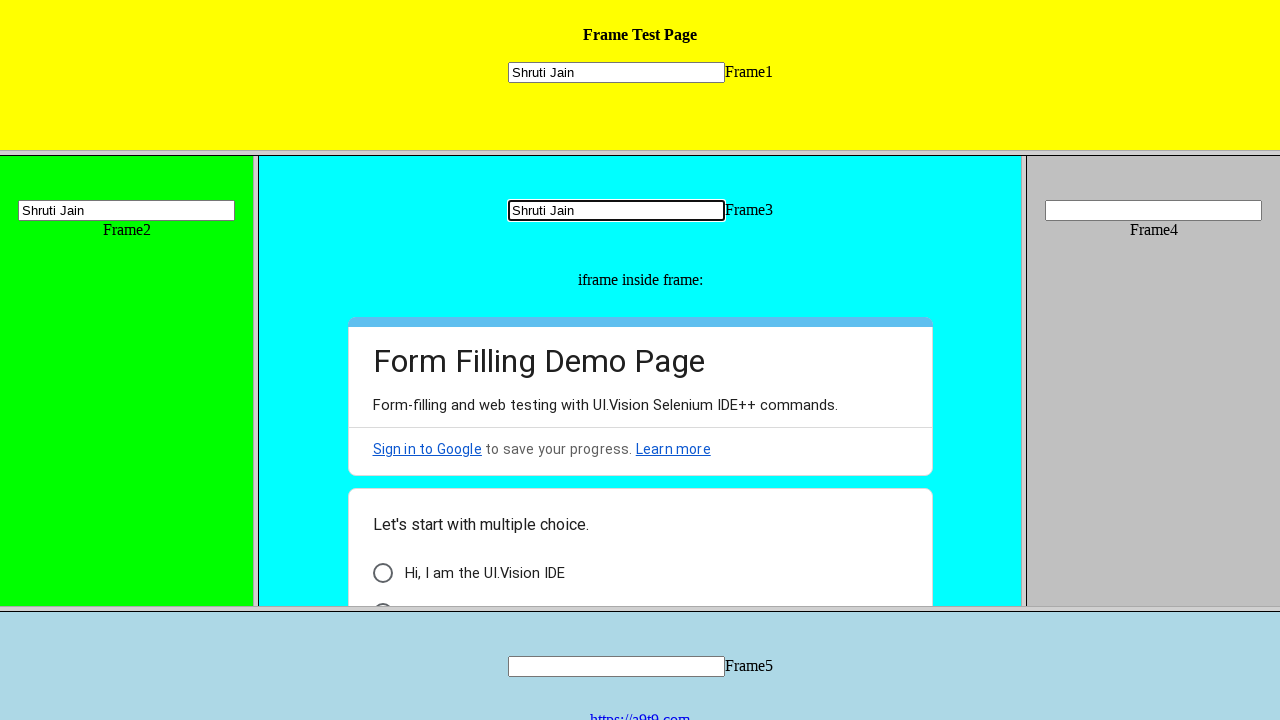